Tests the text box form by filling in full name, email, current address, and permanent address fields, then submitting and verifying the output displays correctly

Starting URL: https://demoqa.com/text-box

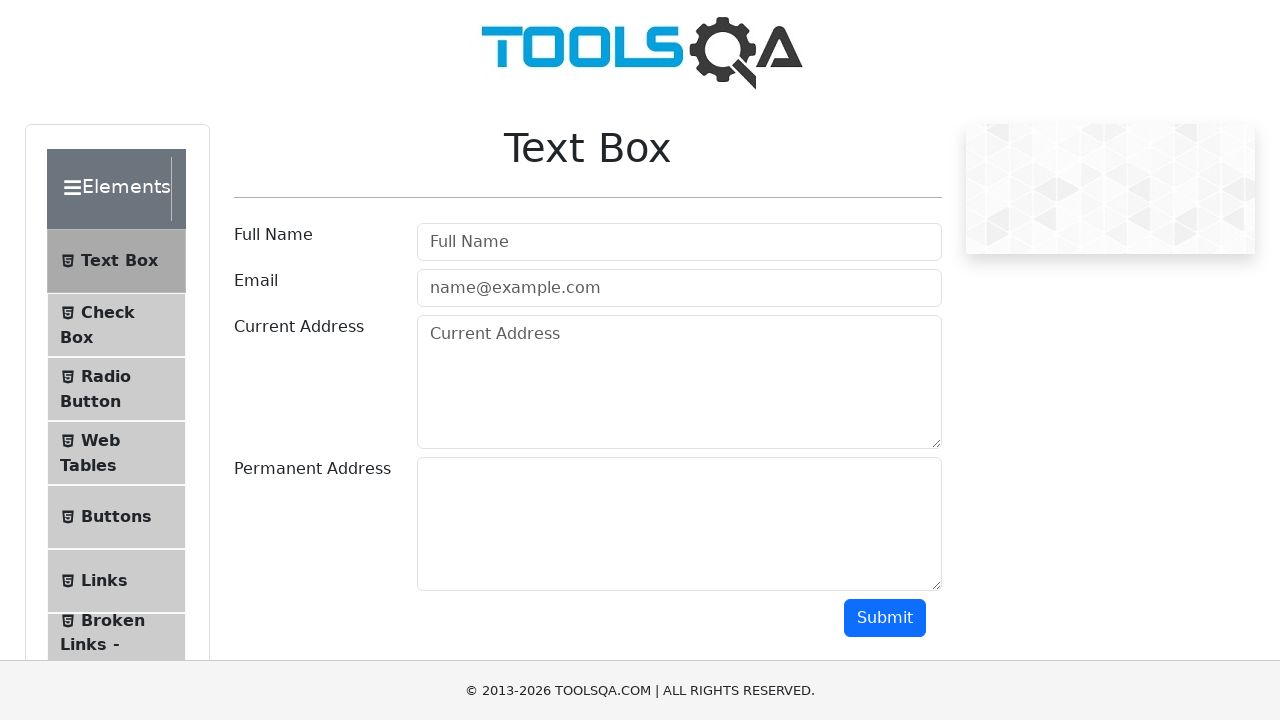

Filled in full name field with 'Kotryna' on #userName
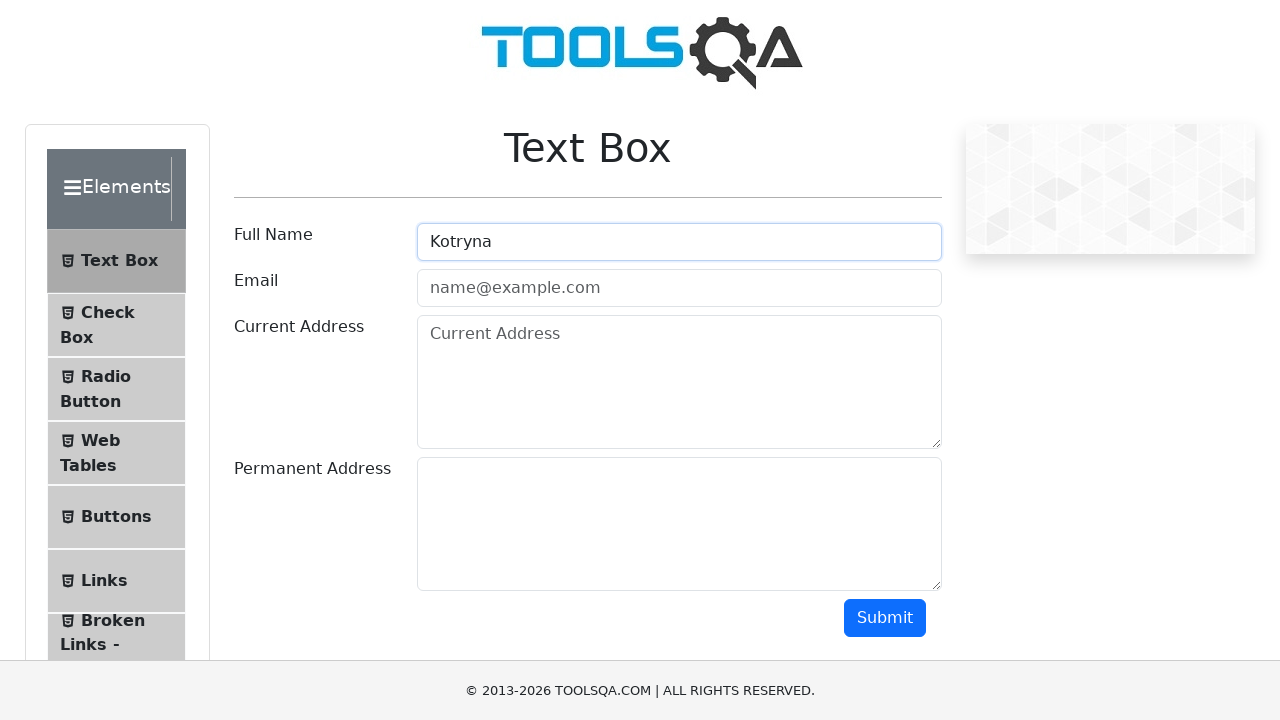

Filled in email field with 'kotryna@jee.vom' on #userEmail
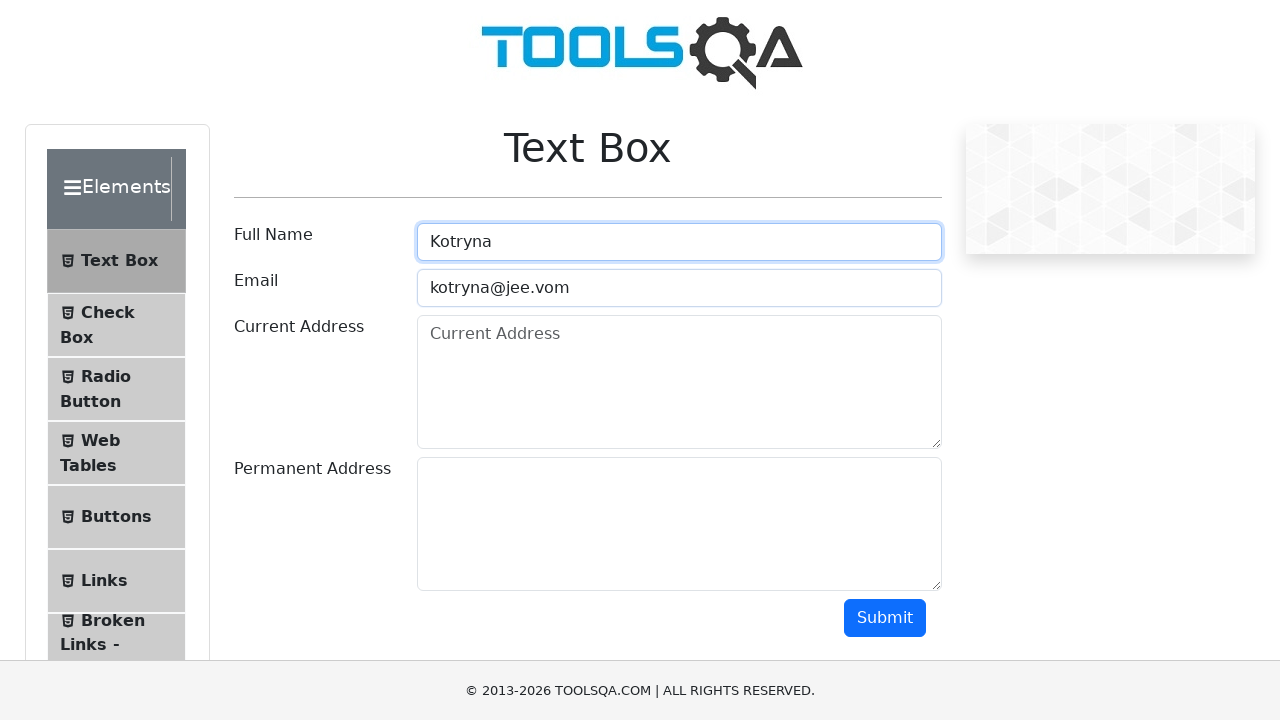

Filled in current address field with 'gatve 2, paryzius, ispanija, europa' on #currentAddress
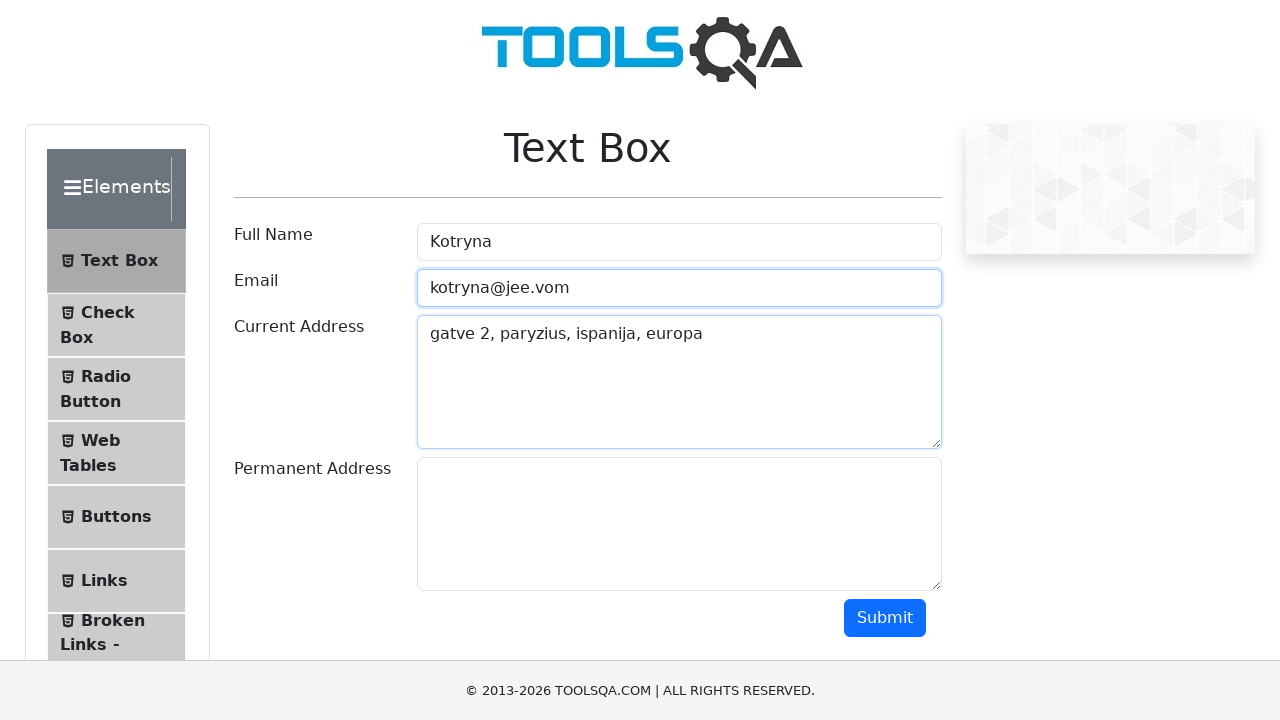

Filled in permanent address field with 'gatve 1, kaunas, ispanija' on #permanentAddress
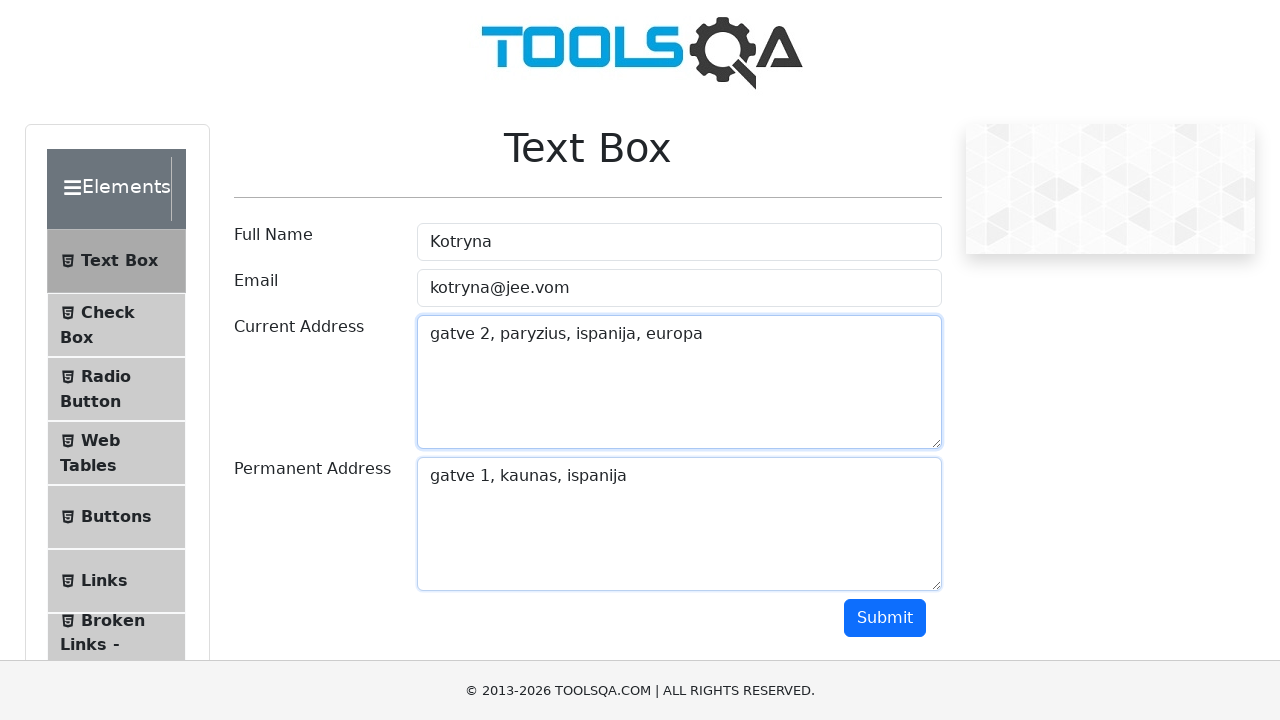

Clicked submit button to submit text box form at (885, 618) on #submit
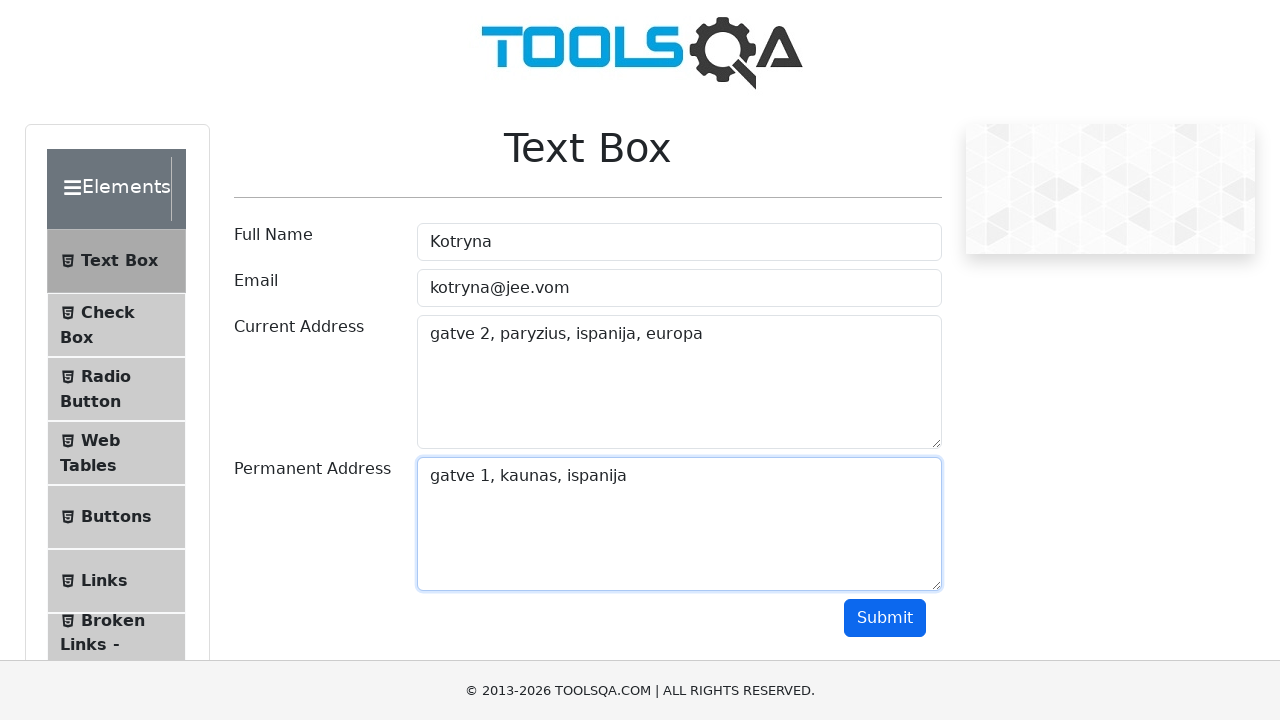

Output section appeared after form submission
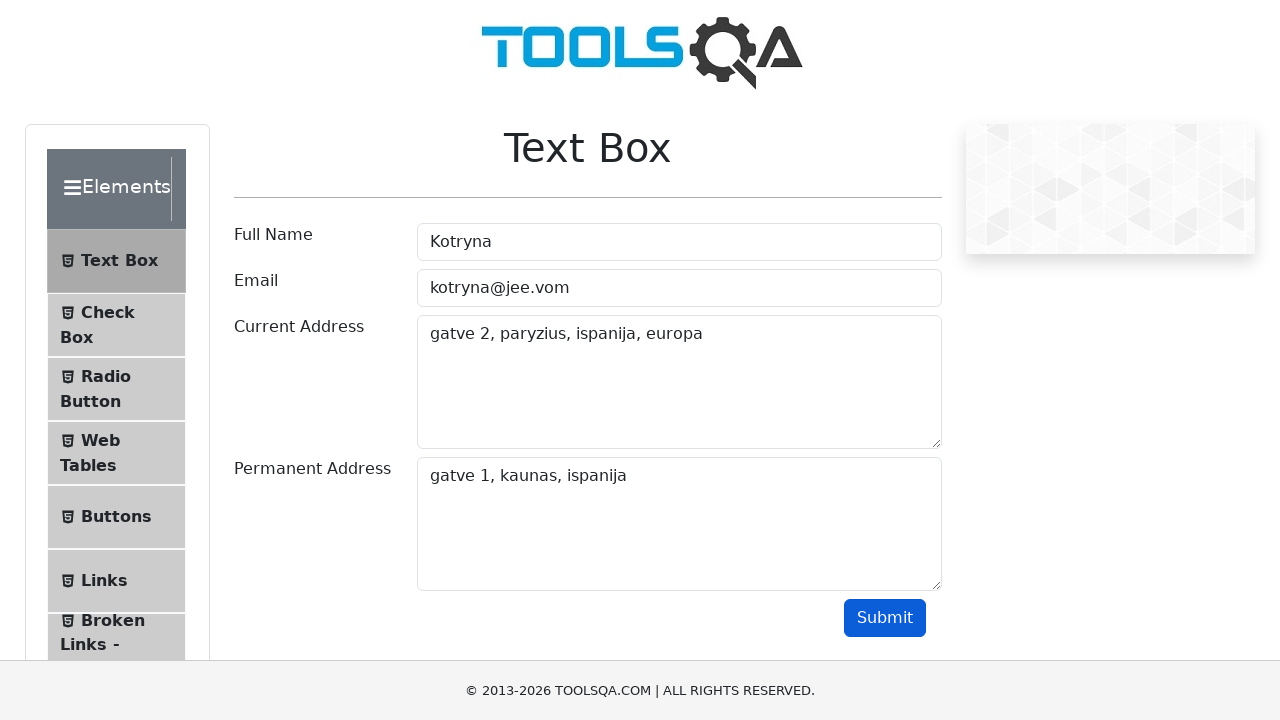

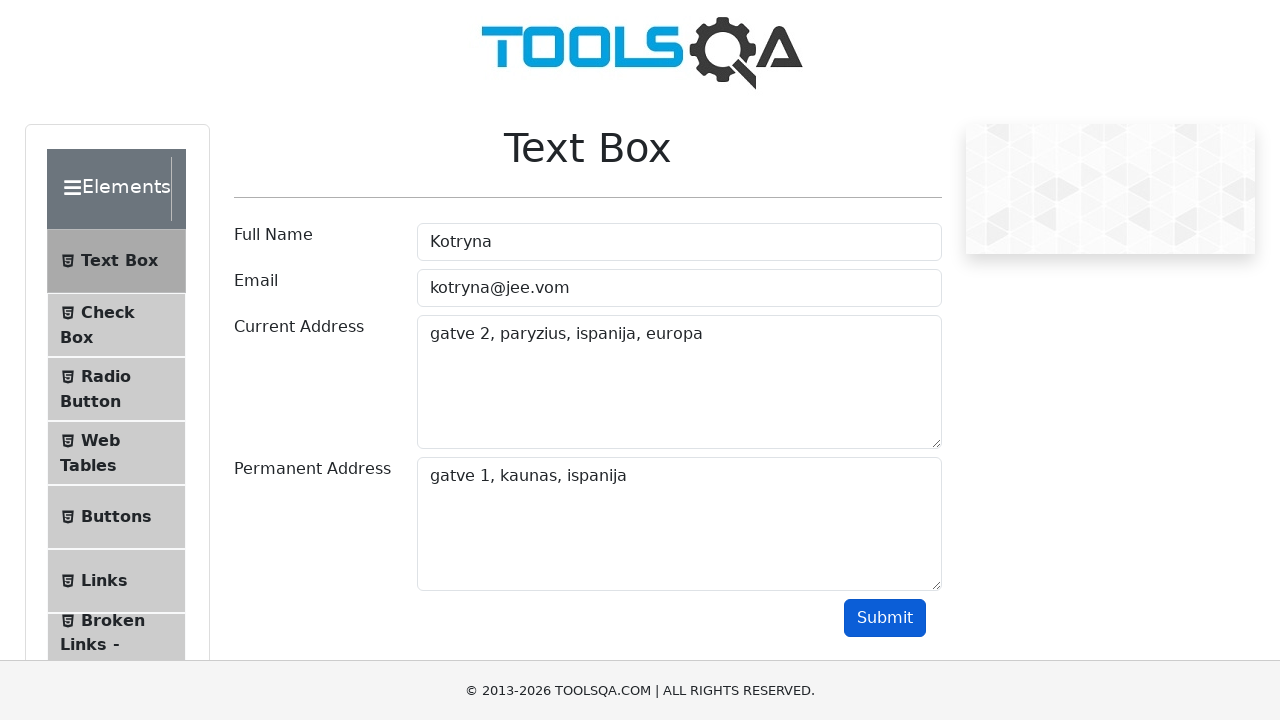